Tests table sorting functionality by clicking on the first column header to sort, then paginates through the table to find items containing "Rice" using the Next button.

Starting URL: https://rahulshettyacademy.com/seleniumPractise/#/offers

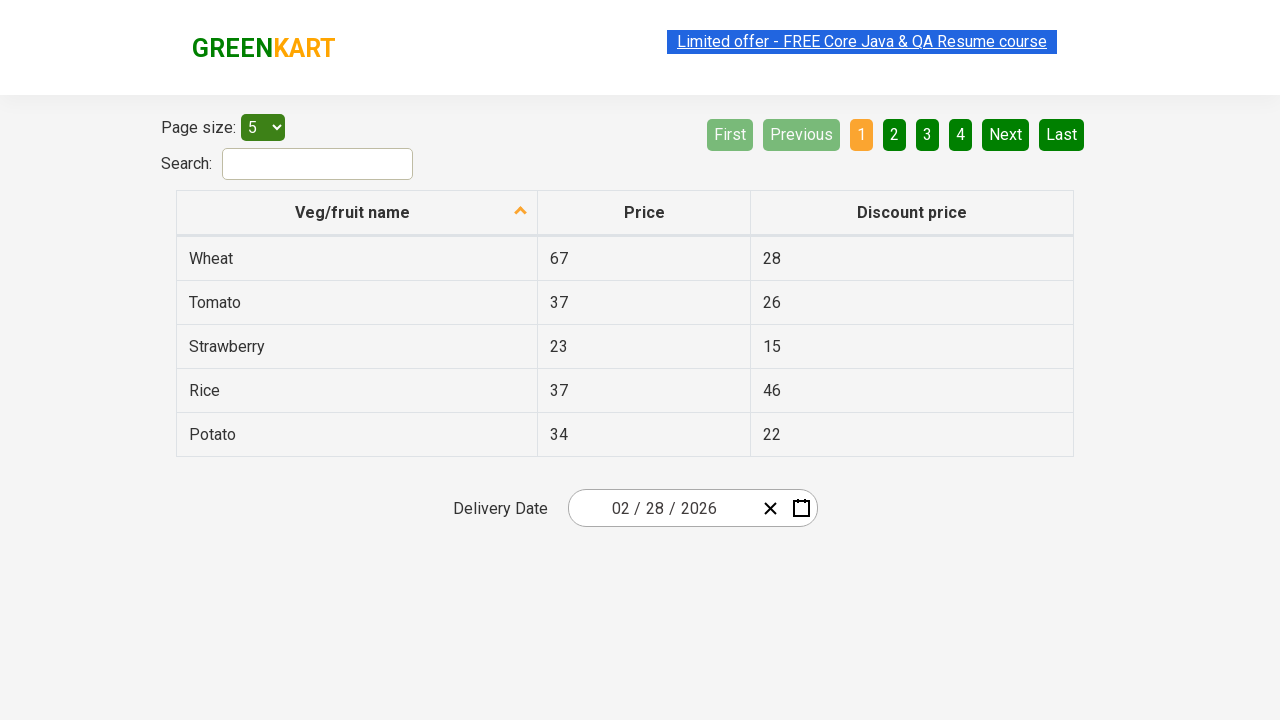

Clicked first column header to sort table at (357, 213) on xpath=//tr/th[1]
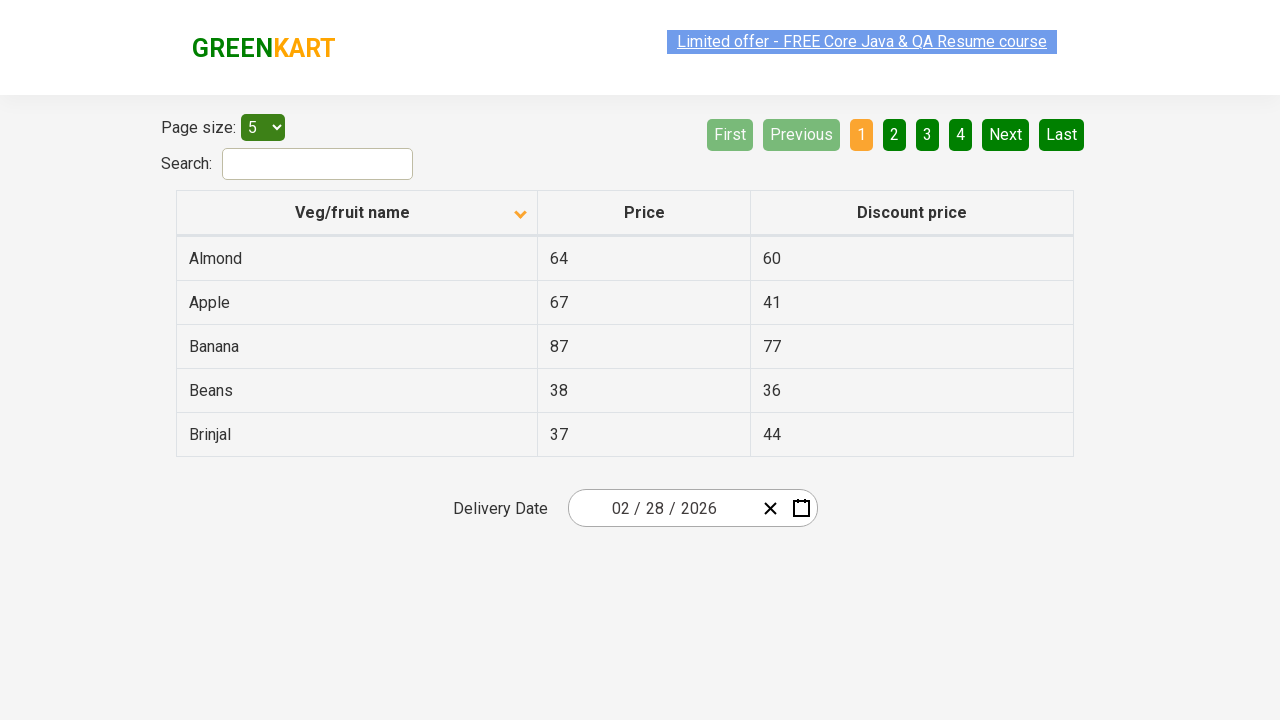

Table rows loaded after sorting
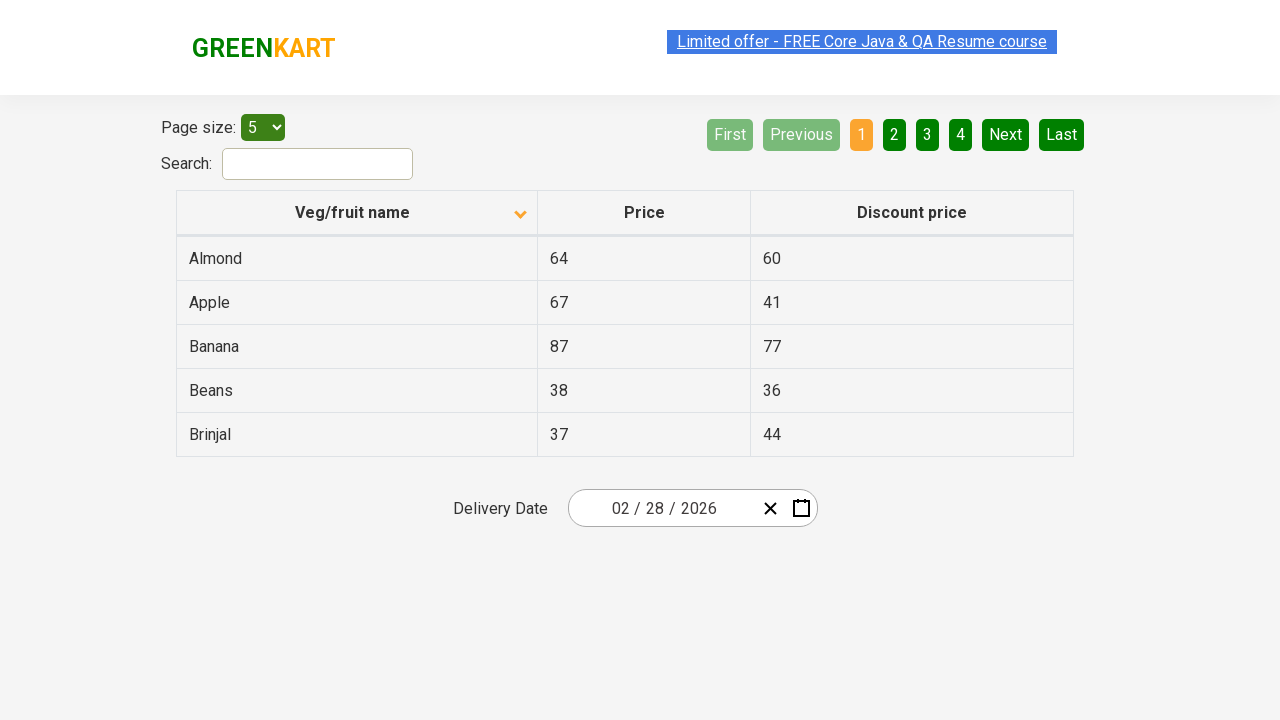

Retrieved sorted list of first column values
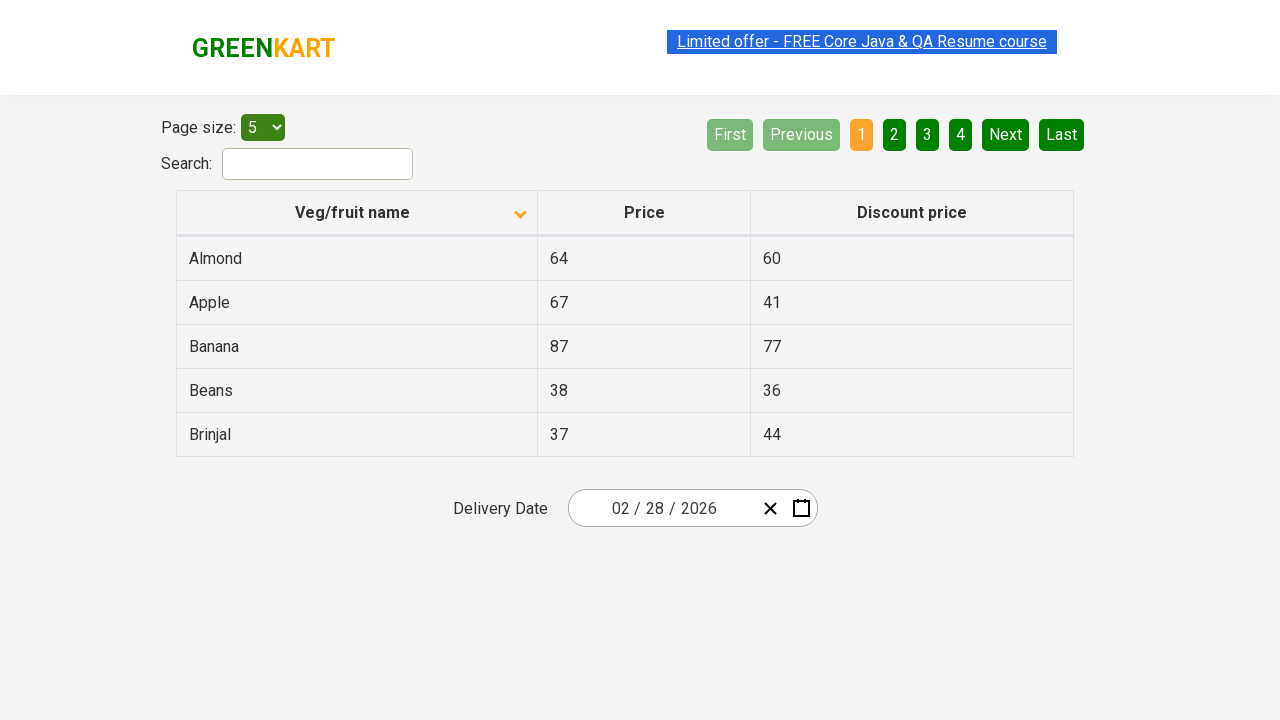

Checked page 1 for Rice items, found 0
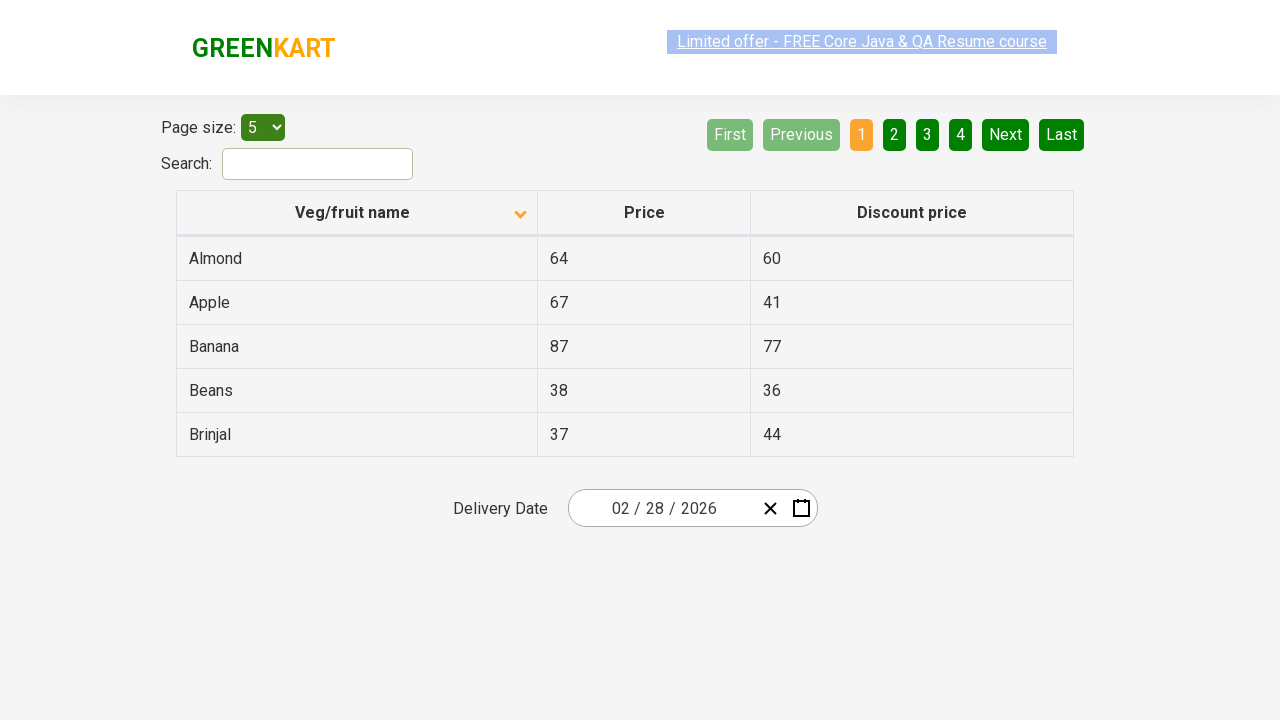

Clicked Next button to navigate to next page at (1006, 134) on [aria-label='Next']
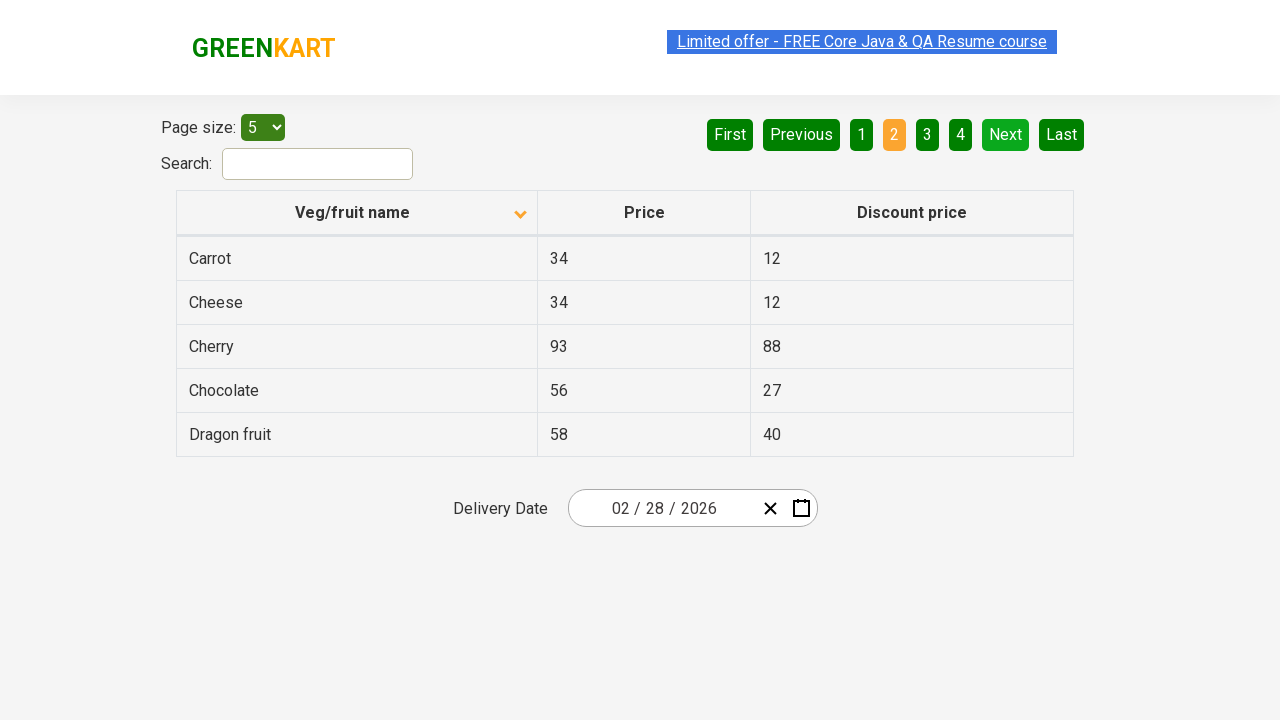

Waited for table to update after pagination
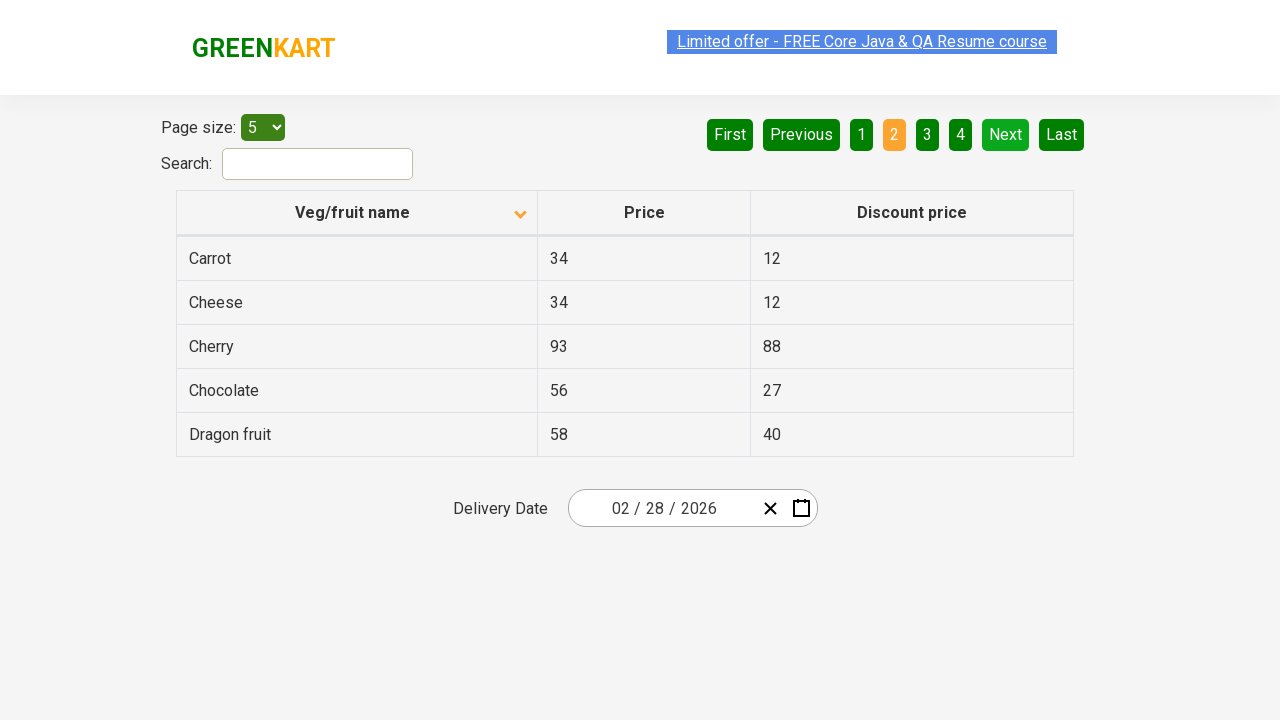

Checked page 2 for Rice items, found 0
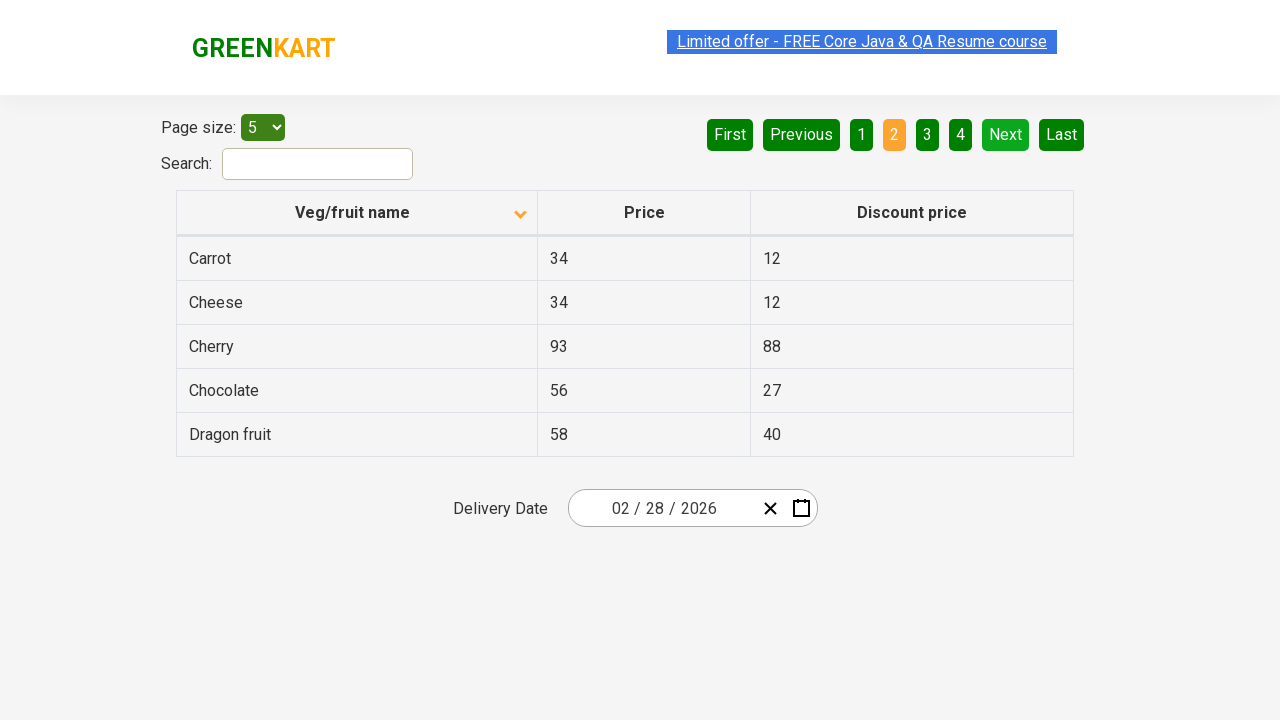

Clicked Next button to navigate to next page at (1006, 134) on [aria-label='Next']
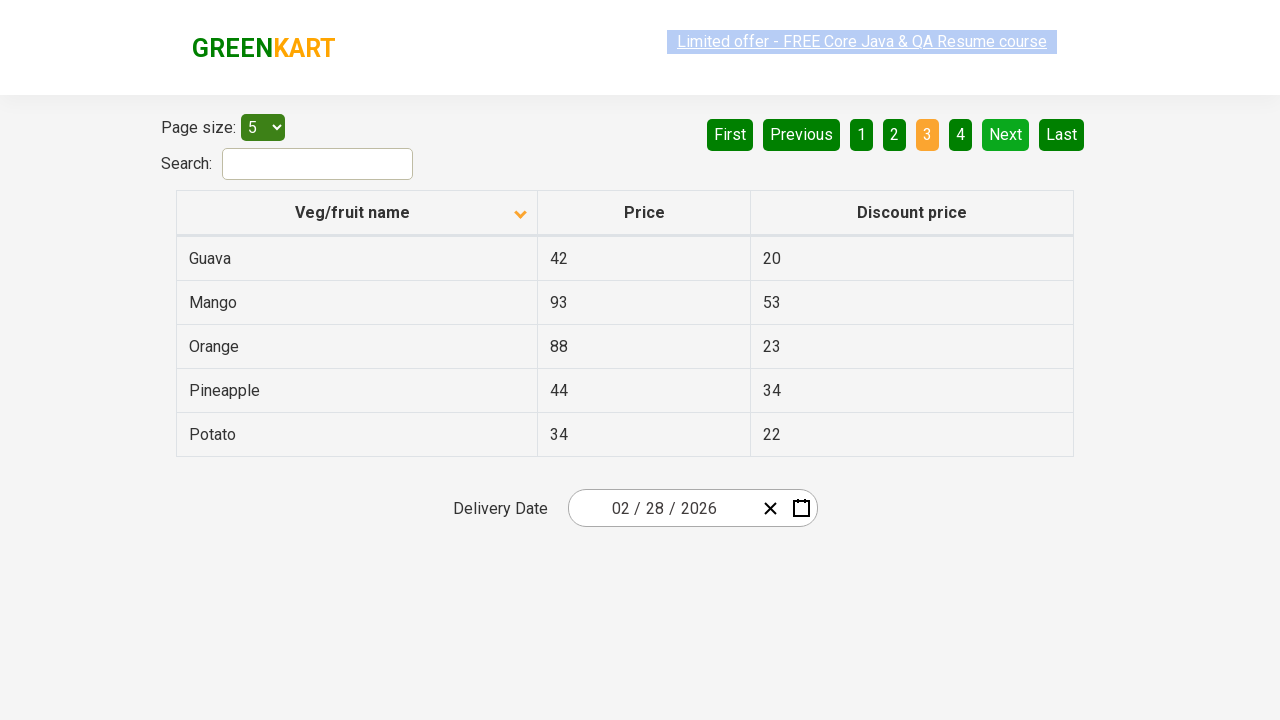

Waited for table to update after pagination
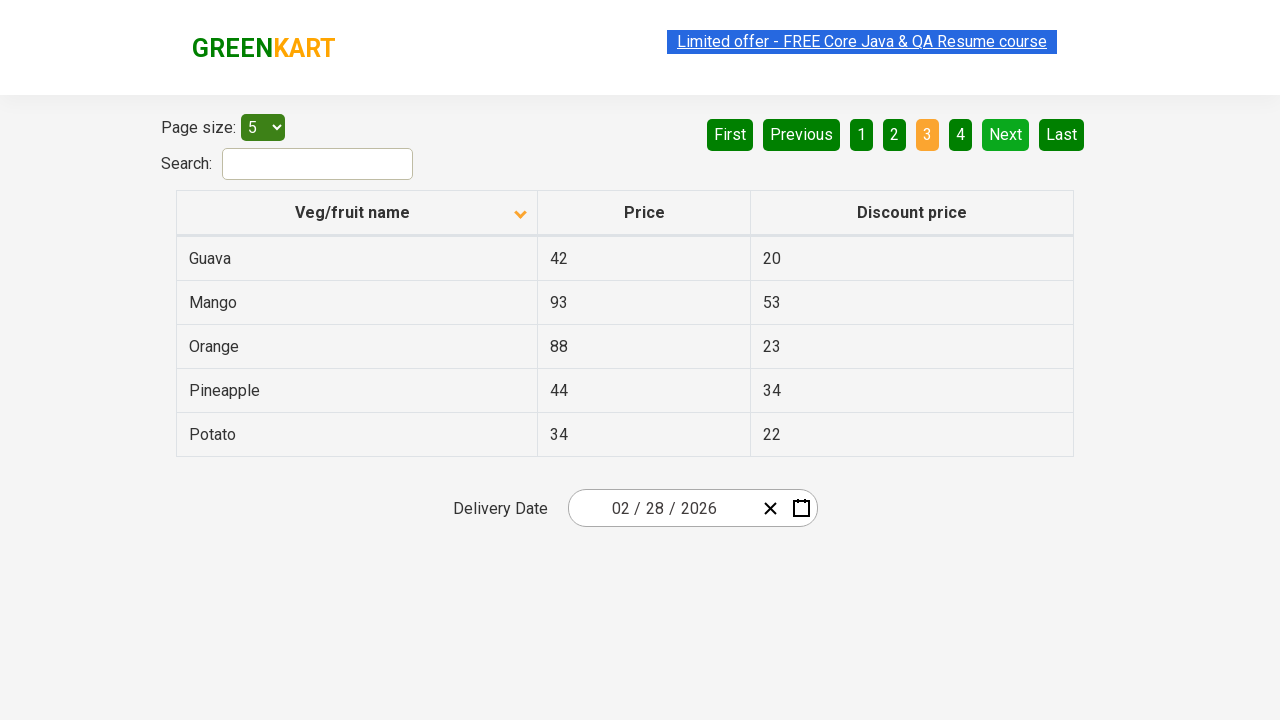

Checked page 3 for Rice items, found 0
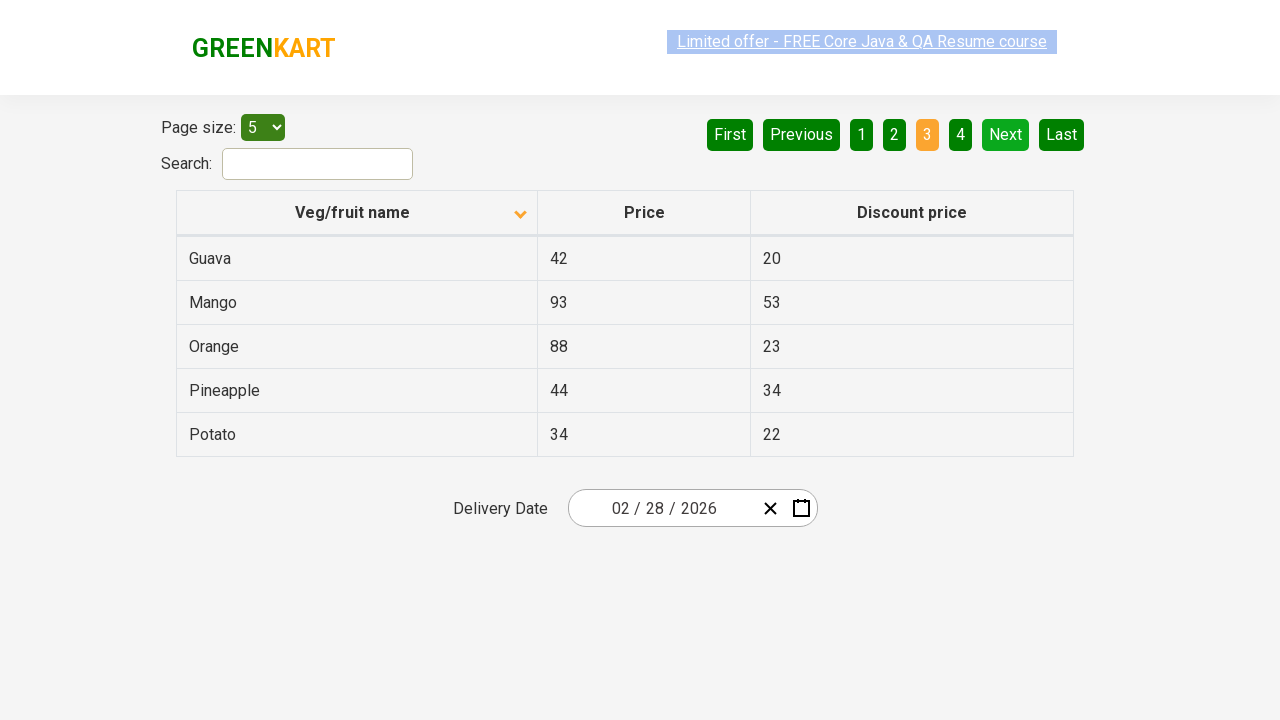

Clicked Next button to navigate to next page at (1006, 134) on [aria-label='Next']
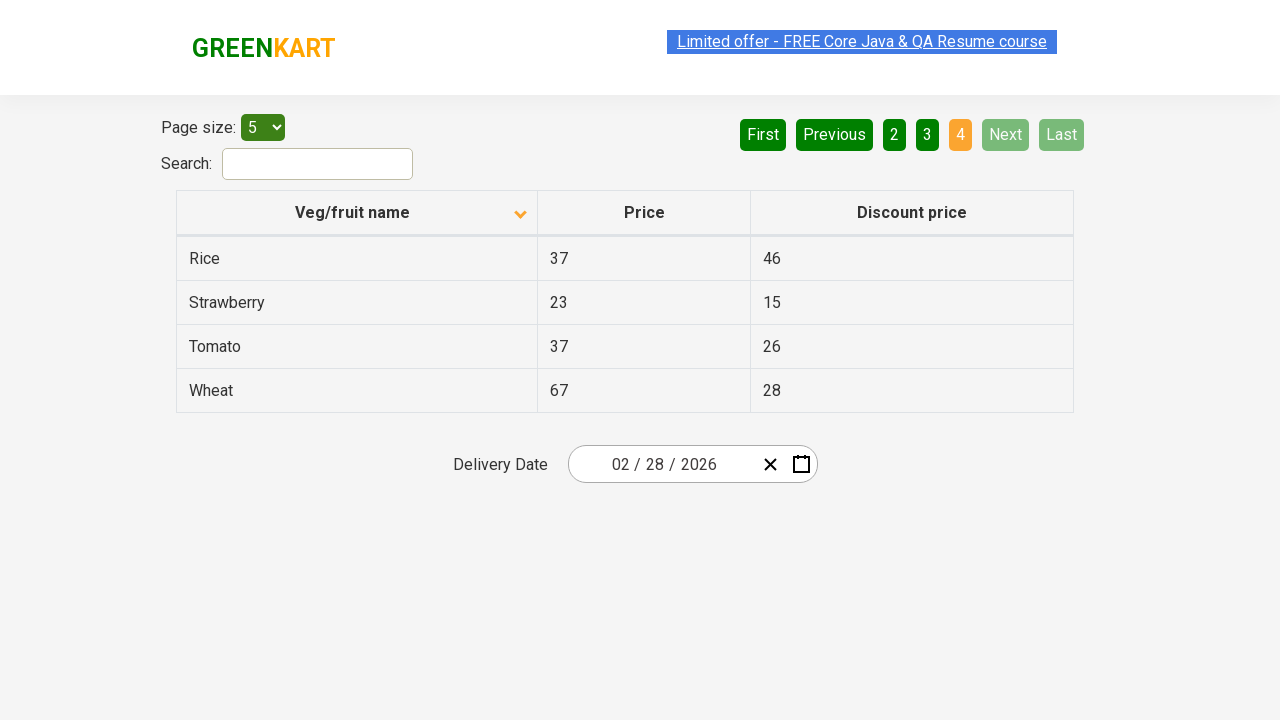

Waited for table to update after pagination
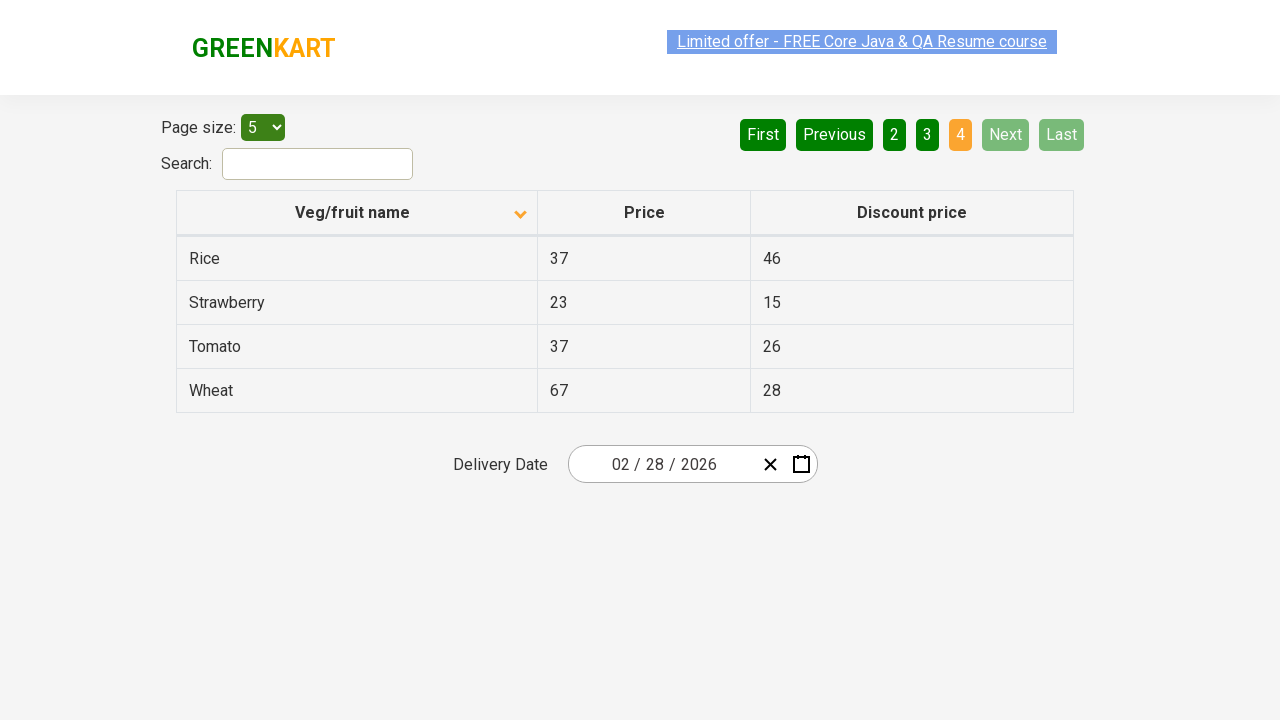

Checked page 4 for Rice items, found 1
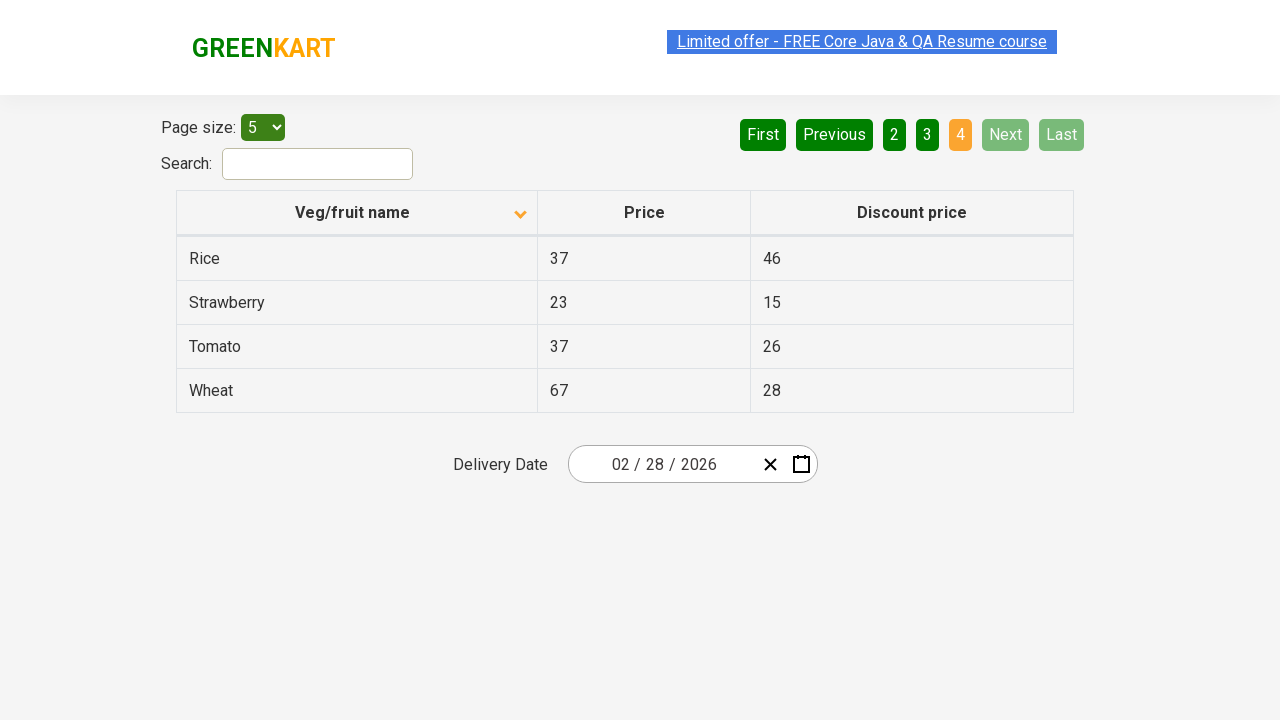

Found and clicked on Rice item at (357, 258) on xpath=//tr/td[1][contains(text(),'Rice')]
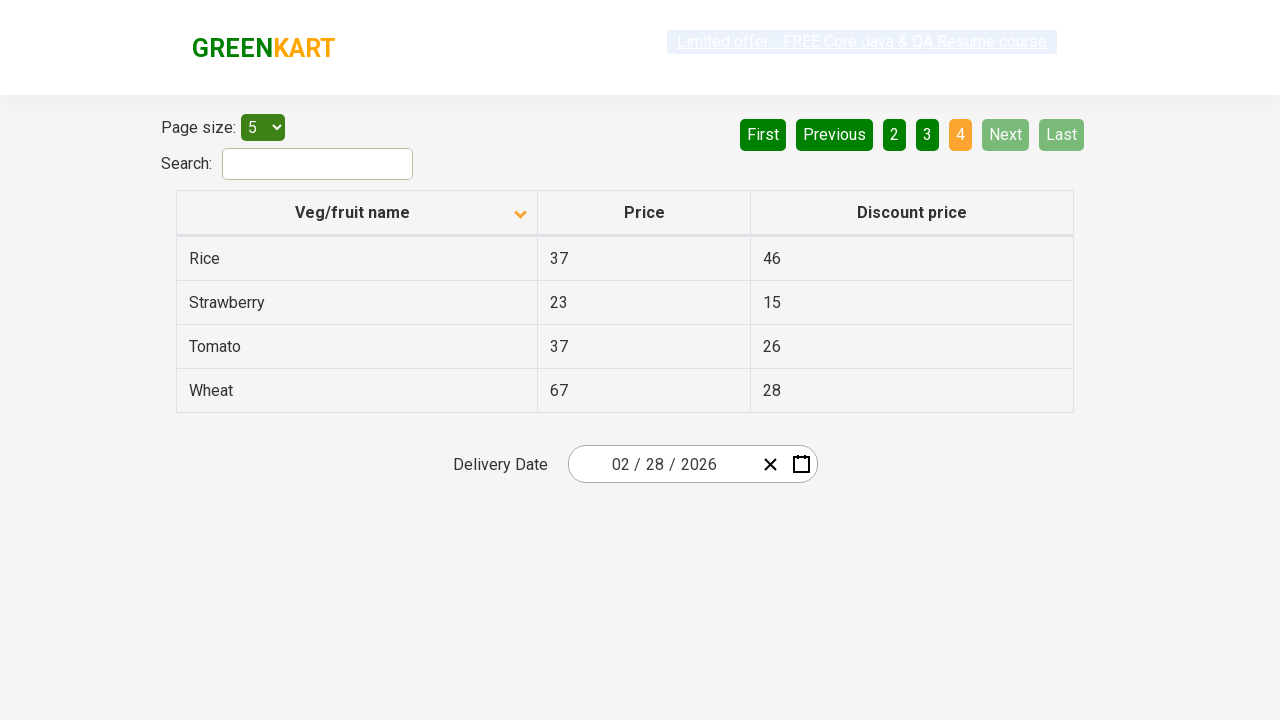

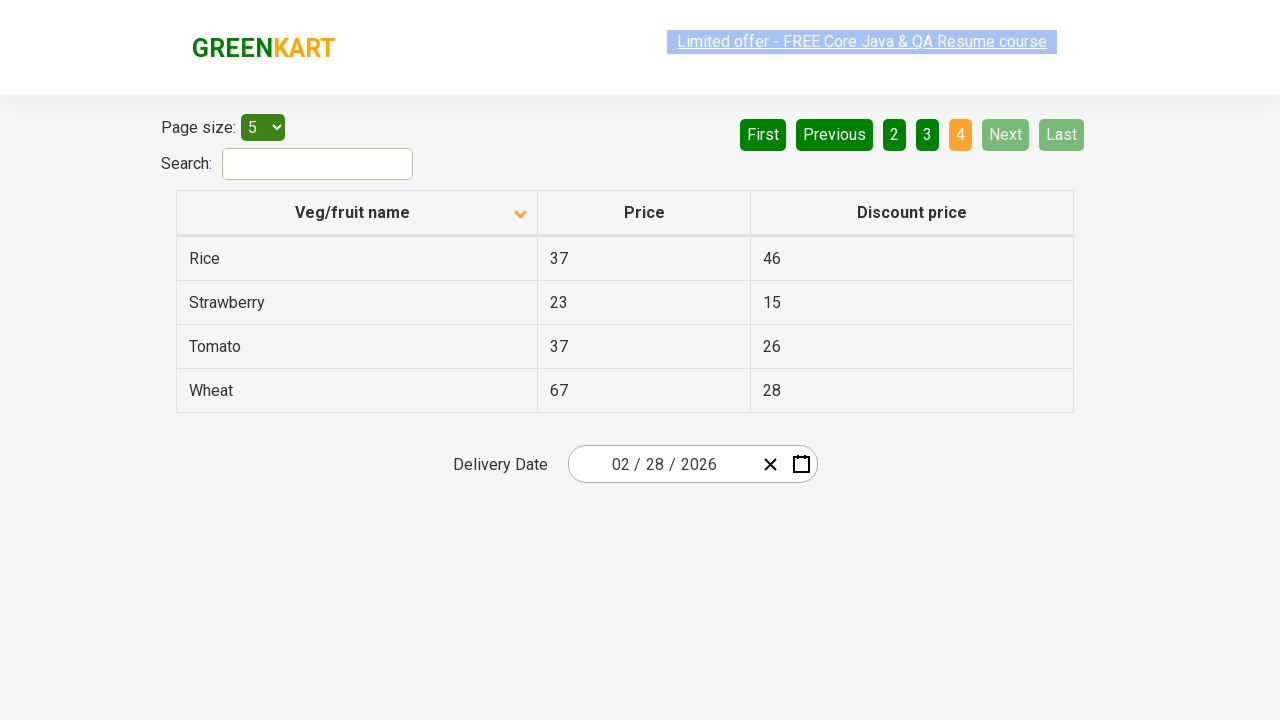